Tests JavaScript event handling by triggering various mouse and keyboard events on different elements and verifying that all events were triggered

Starting URL: https://testpages.herokuapp.com/styled/events/javascript-events.html

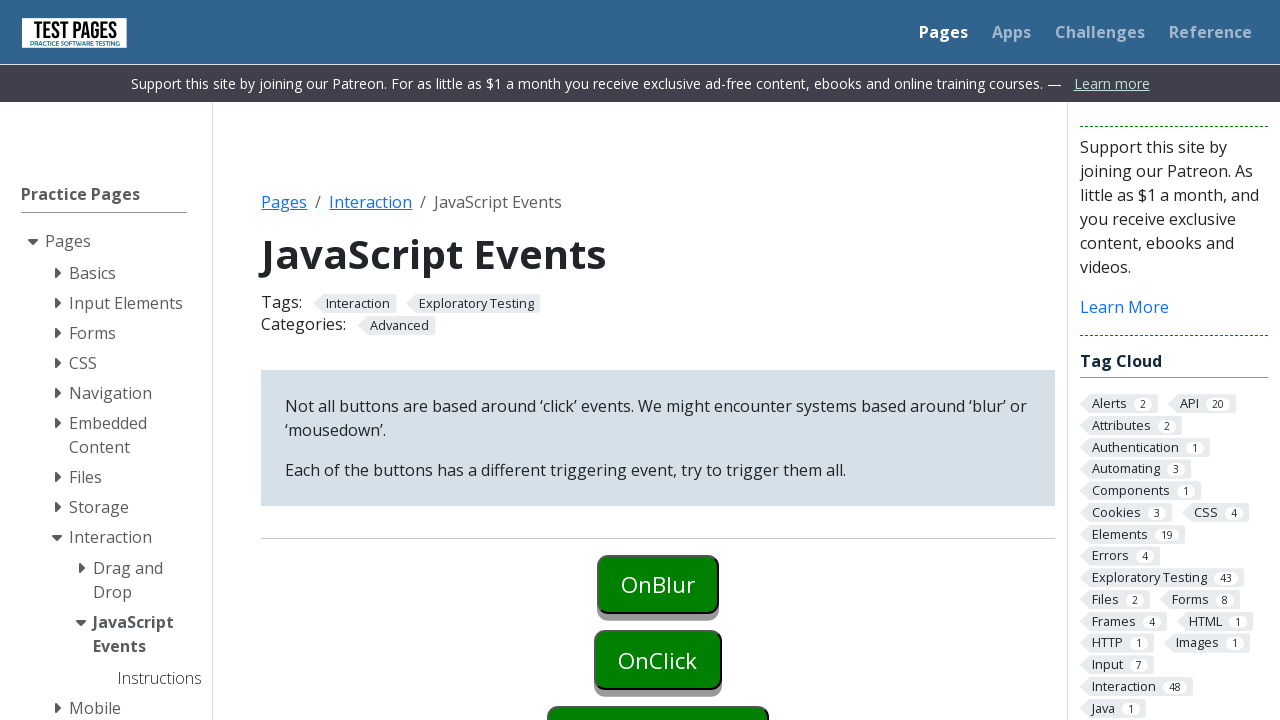

Clicked onblur button at (658, 584) on #onblur
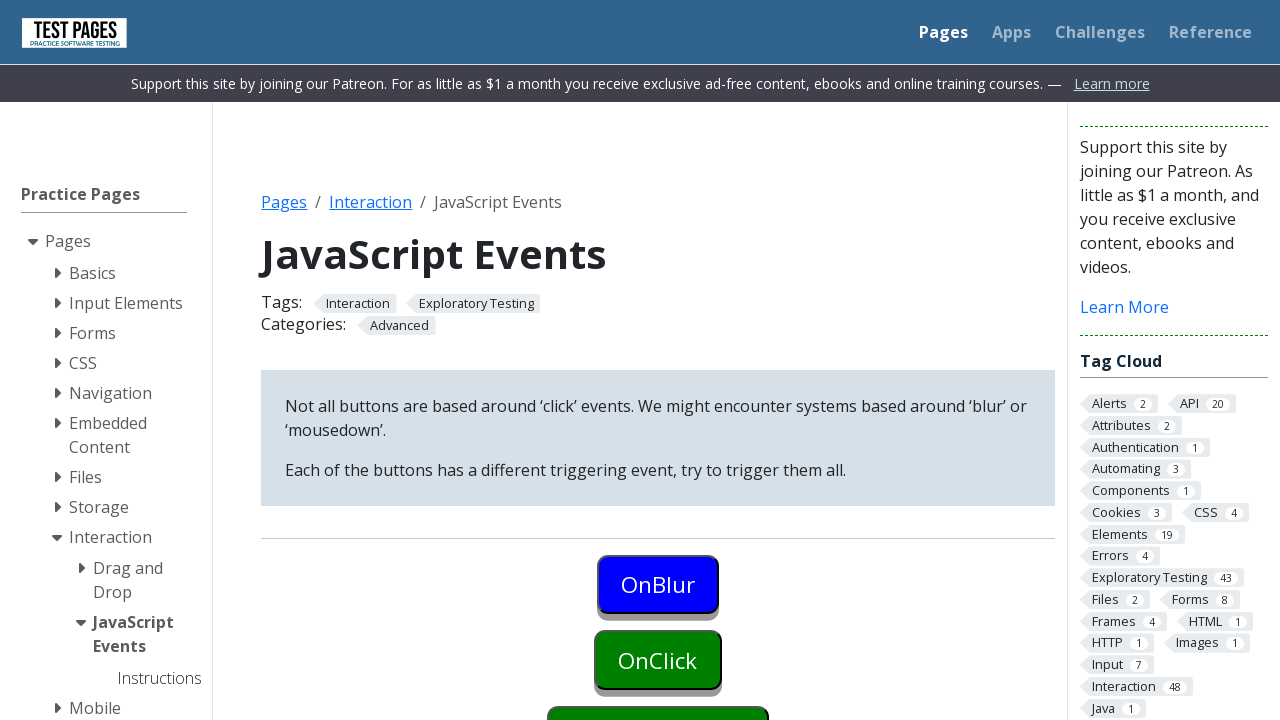

Clicked onclick button (first click) at (658, 660) on #onclick
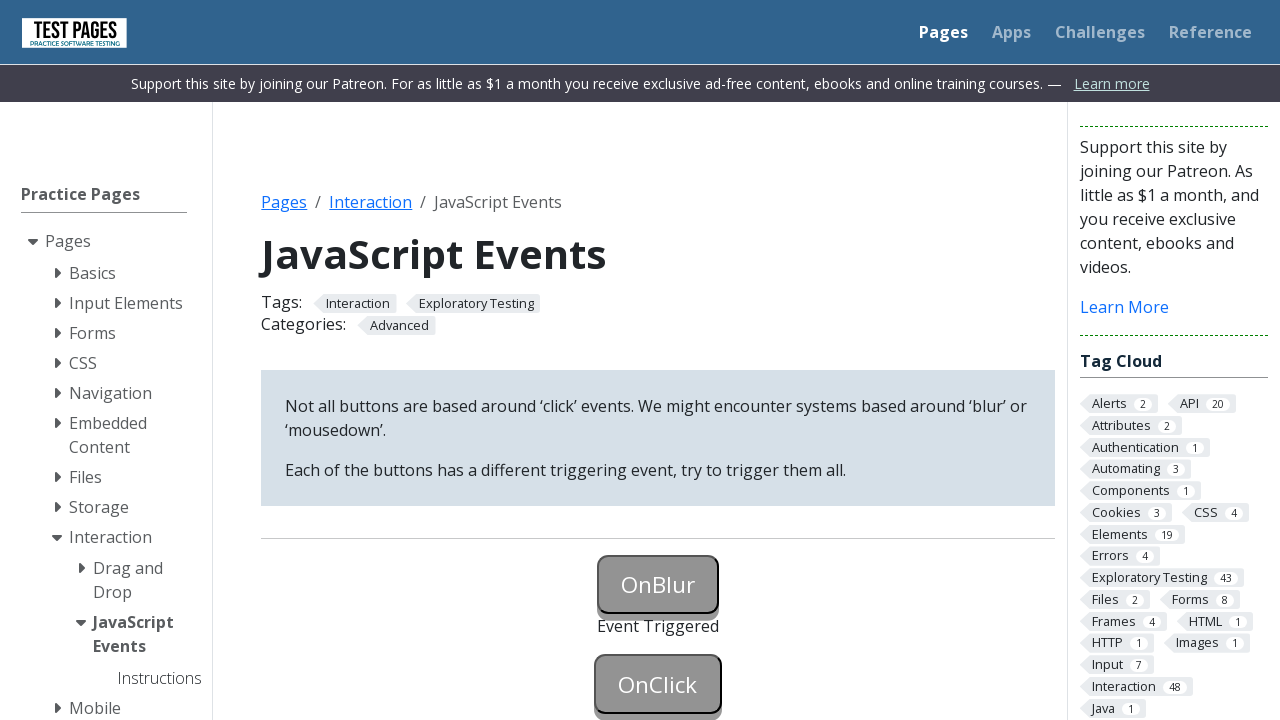

Clicked onclick button (second click) at (658, 684) on #onclick
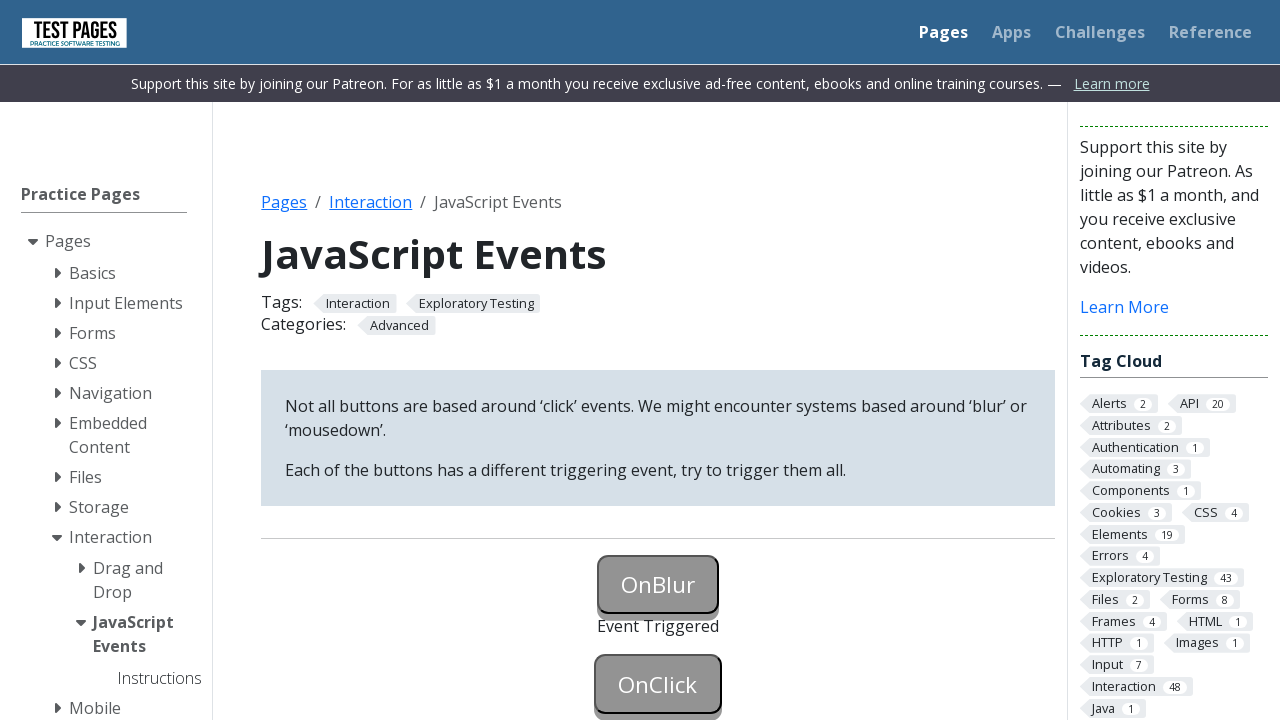

Right-clicked oncontextmenu element at (658, 360) on #oncontextmenu
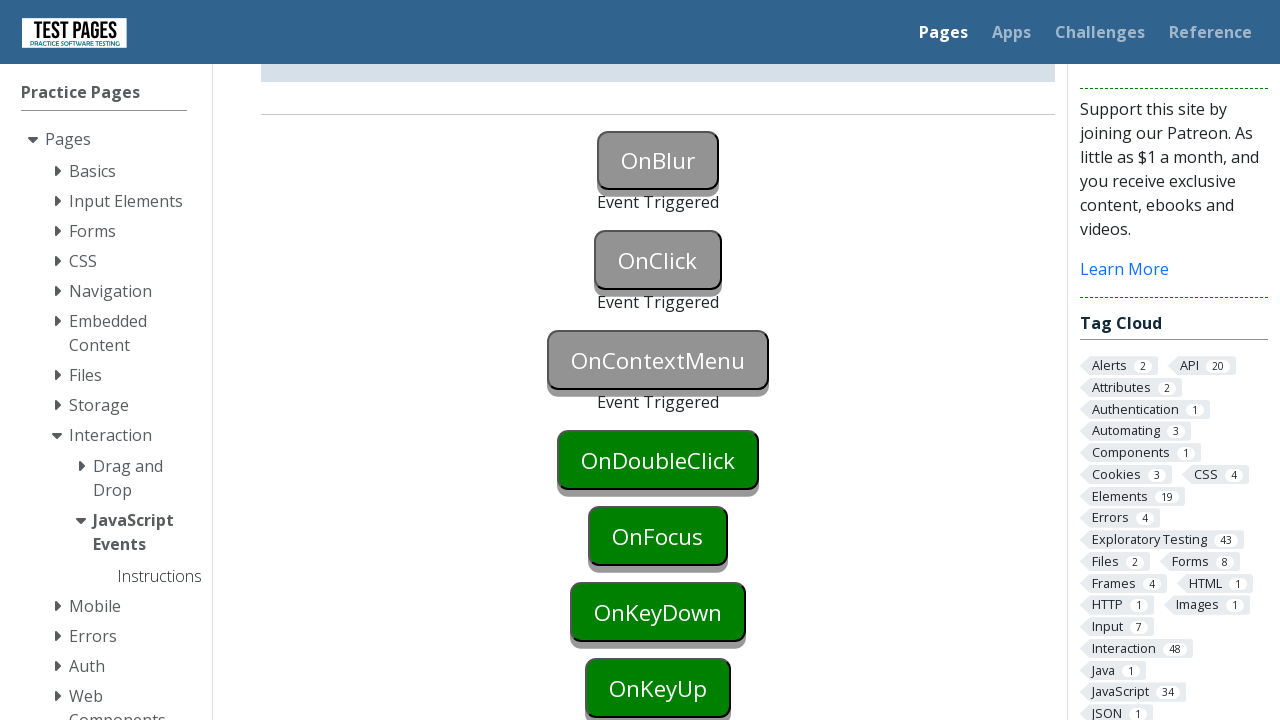

Double-clicked ondoubleclick element at (658, 460) on #ondoubleclick
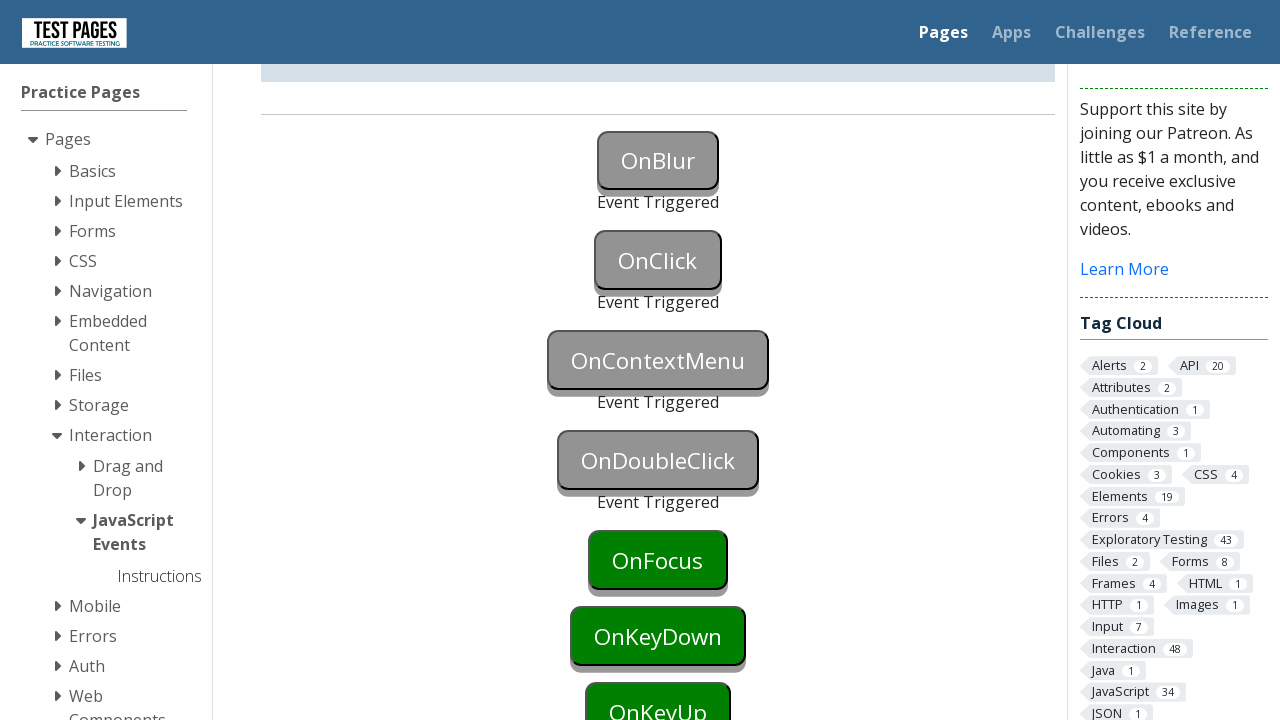

Clicked onfocus element at (658, 560) on #onfocus
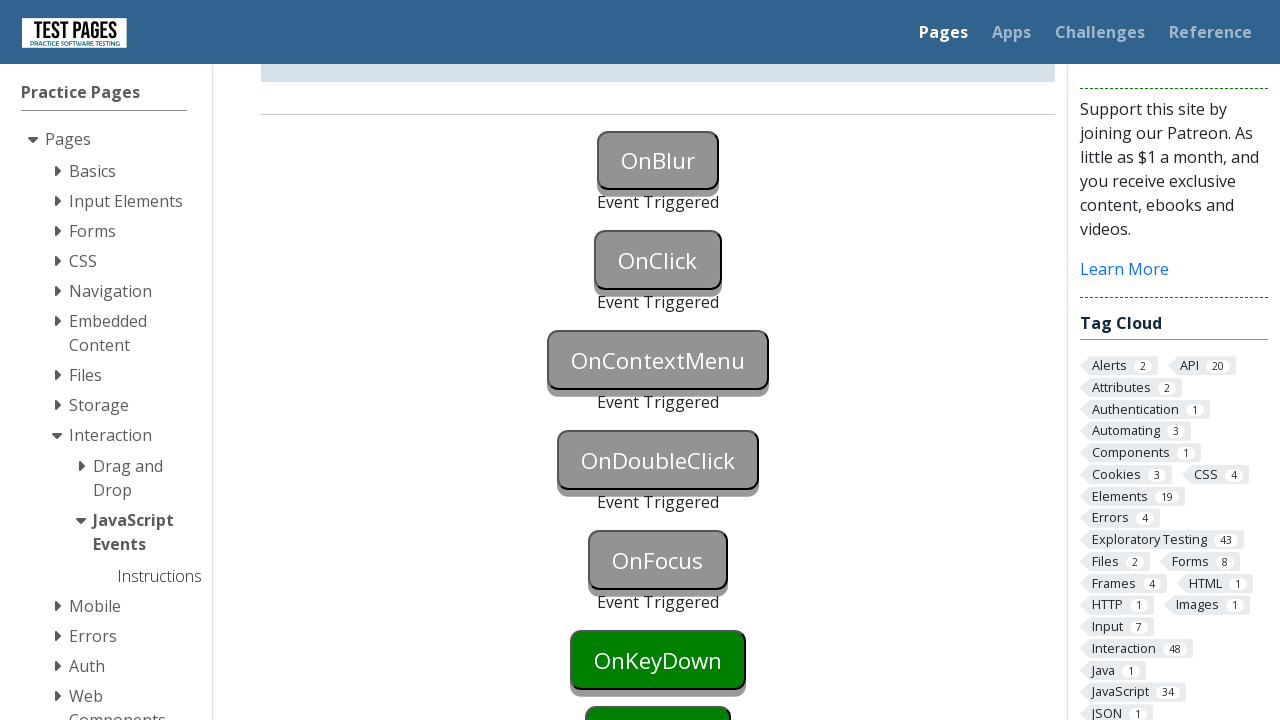

Clicked onkeydown element at (658, 660) on #onkeydown
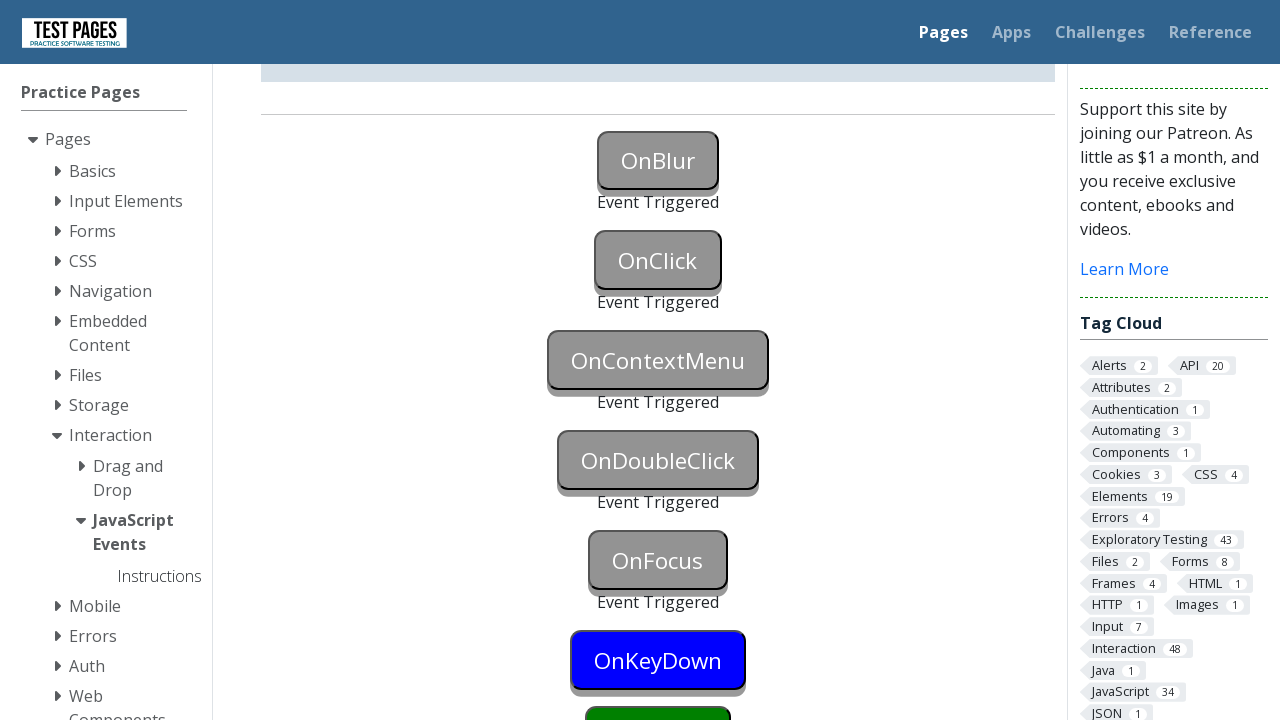

Pressed Enter key on onkeydown element on #onkeydown
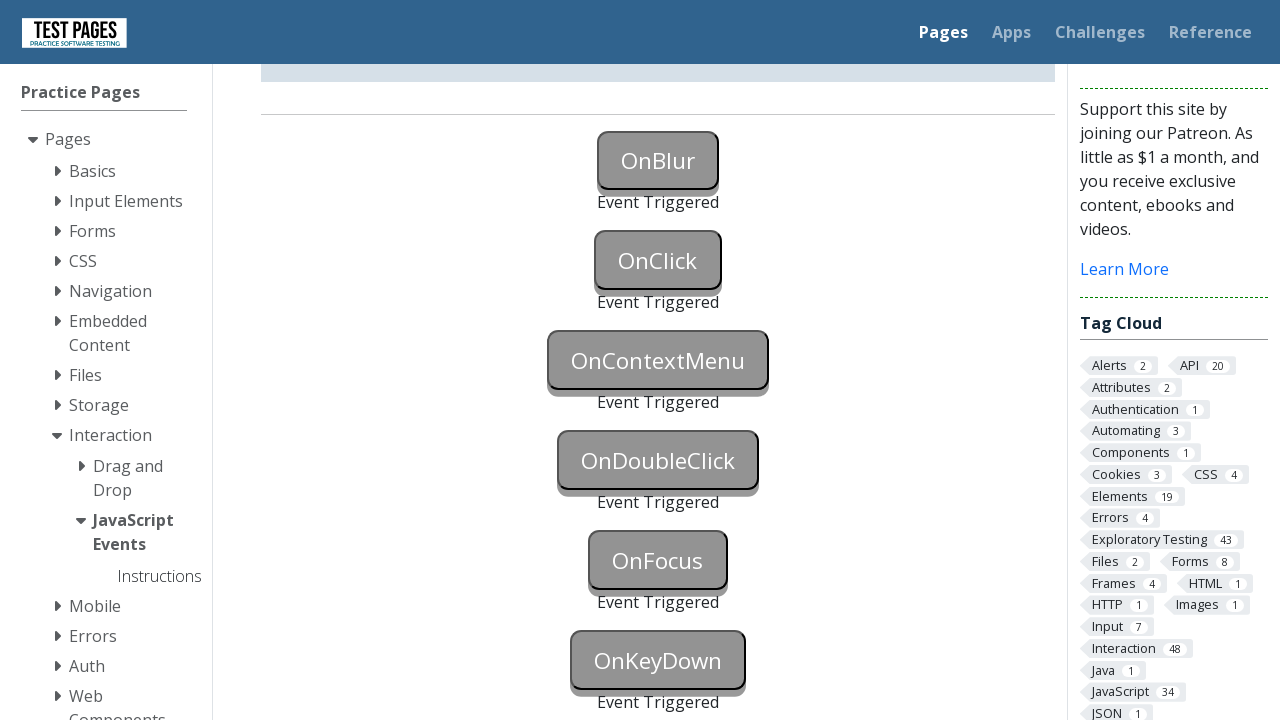

Clicked onkeyup element at (658, 360) on #onkeyup
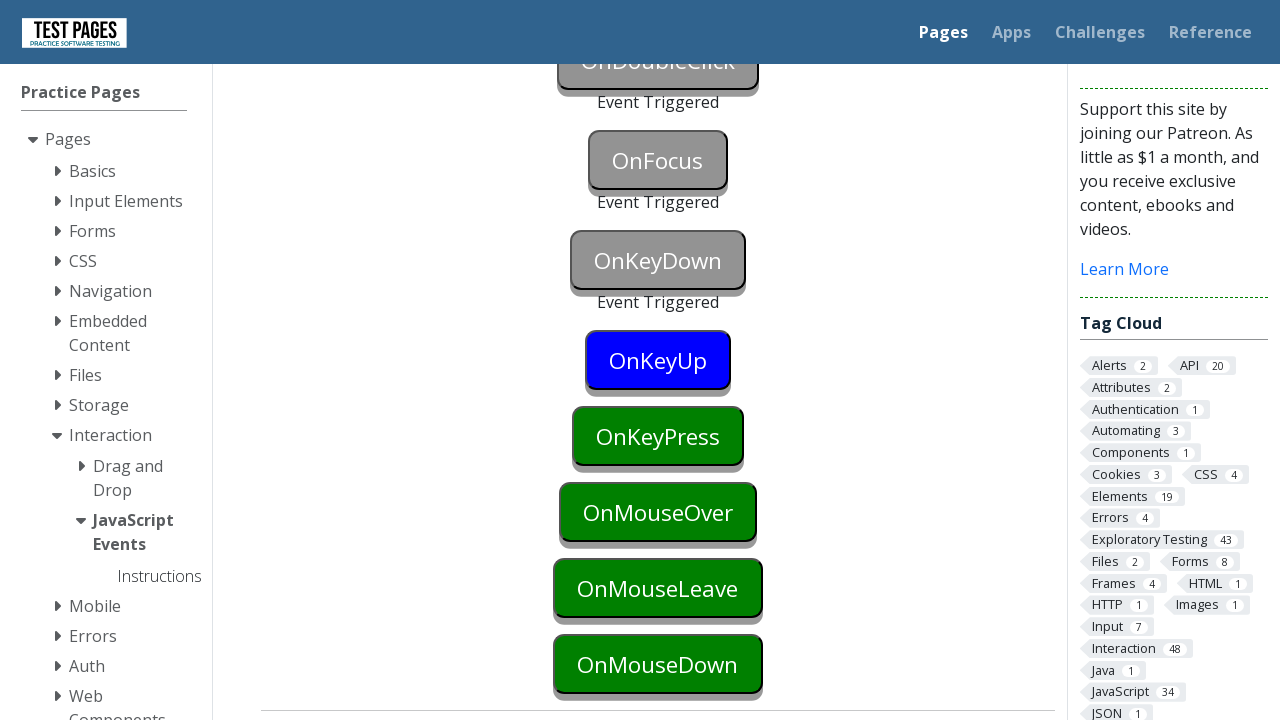

Pressed Enter key on onkeyup element on #onkeyup
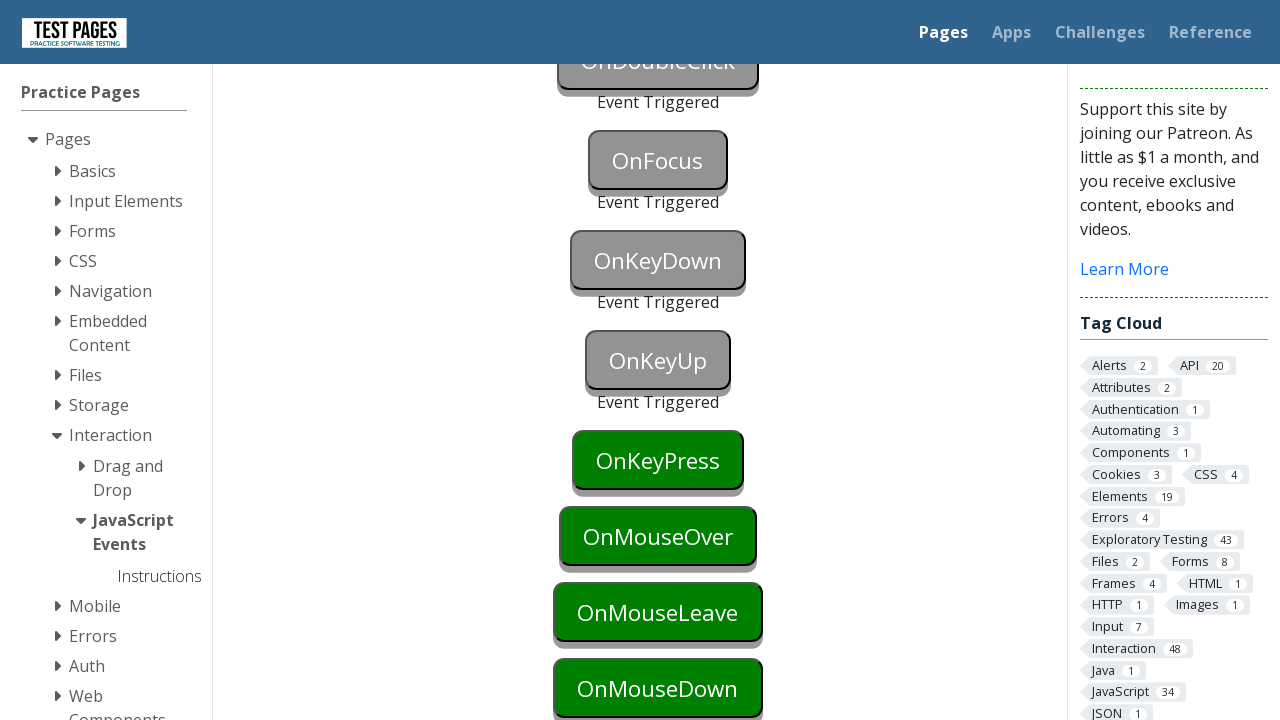

Clicked onkeypress element at (658, 460) on #onkeypress
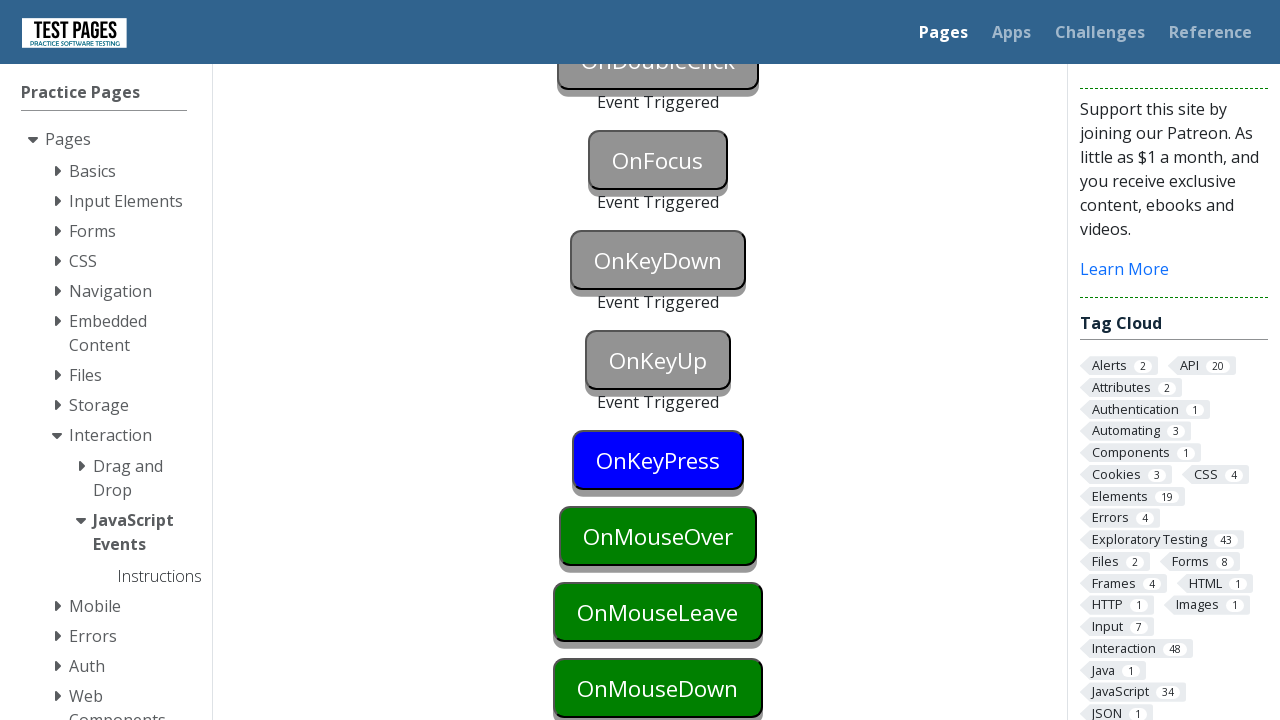

Pressed Enter key on onkeypress element on #onkeypress
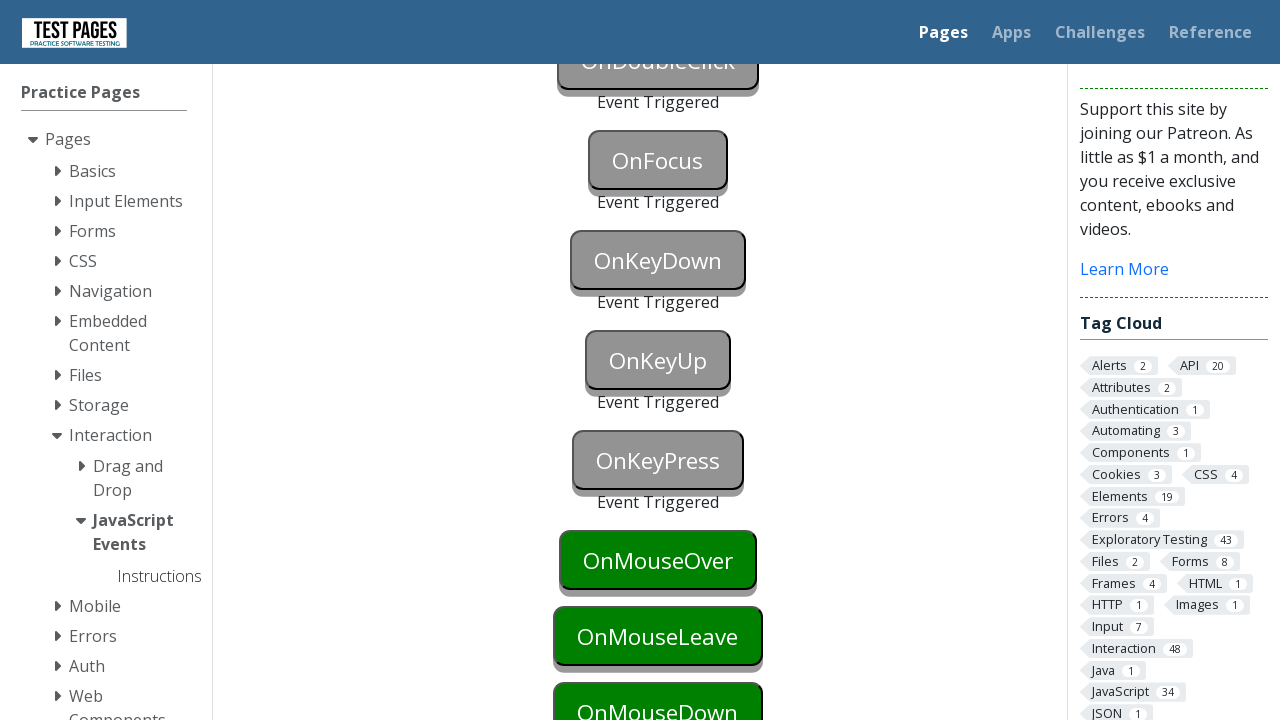

Hovered over onmouseover element at (658, 560) on #onmouseover
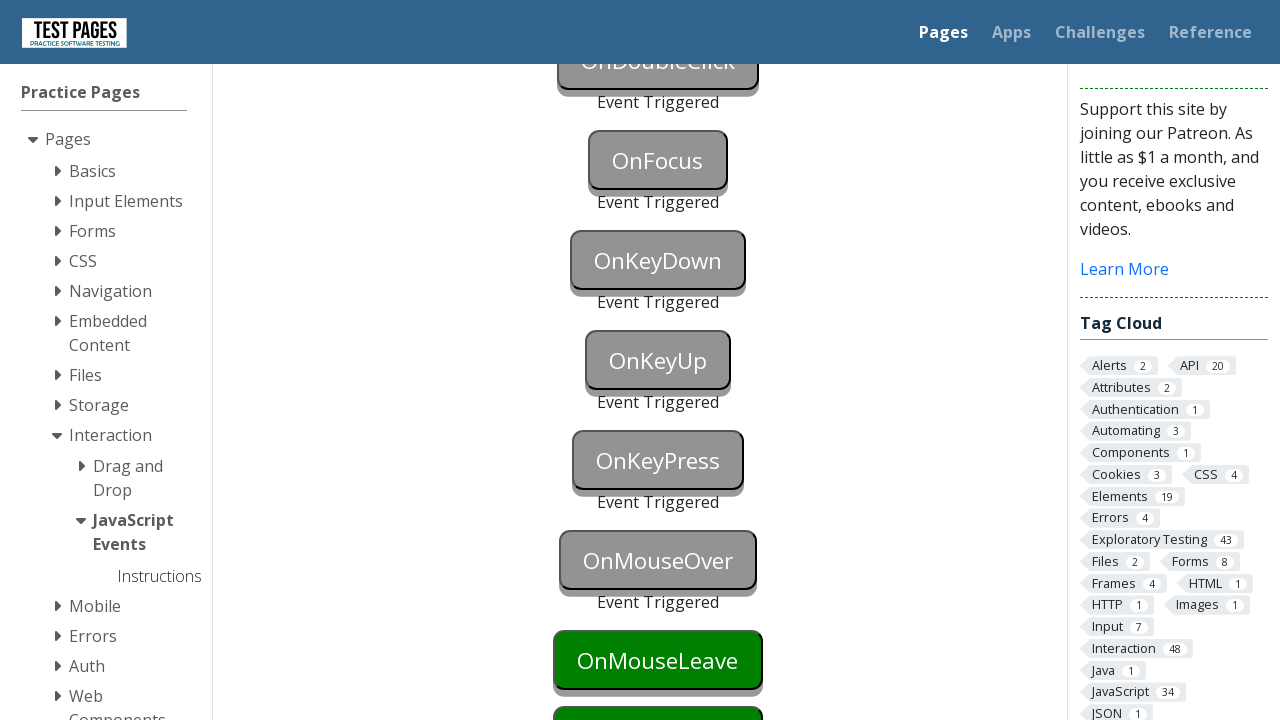

Hovered over onmouseleave element at (658, 660) on #onmouseleave
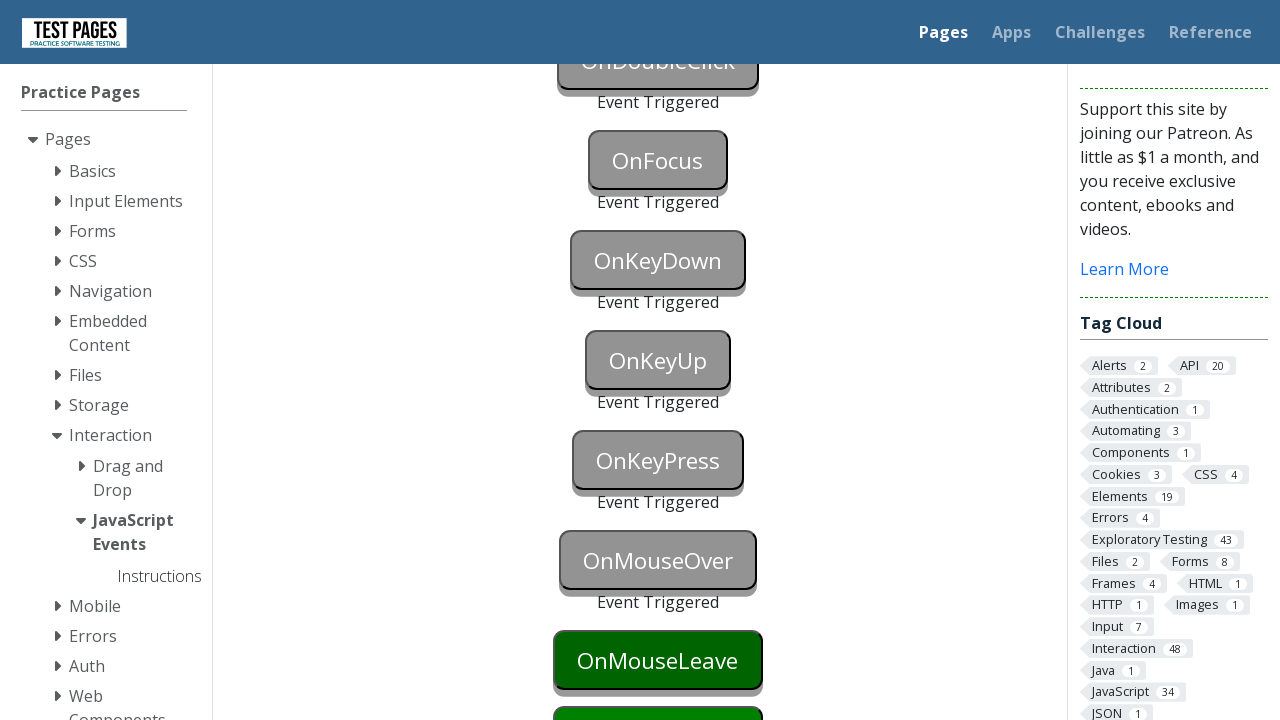

Clicked onmousedown element (first click) at (658, 690) on #onmousedown
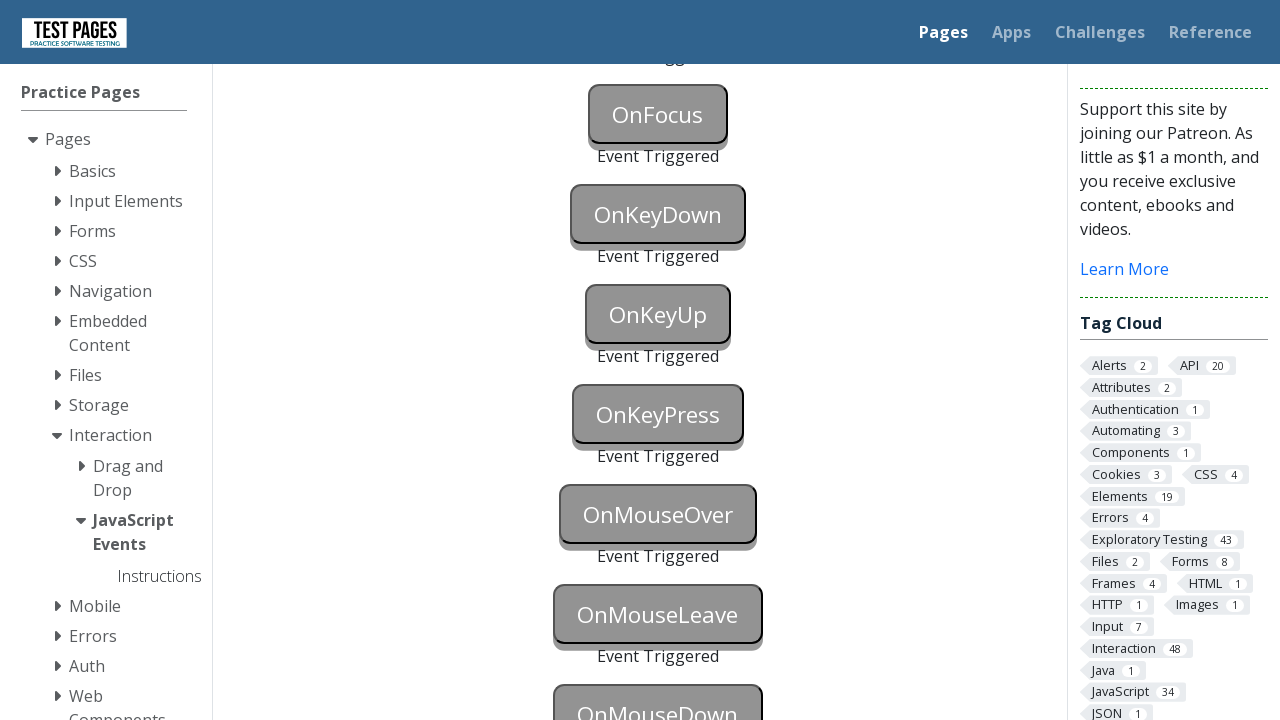

Clicked onmousedown element (second click) at (658, 690) on #onmousedown
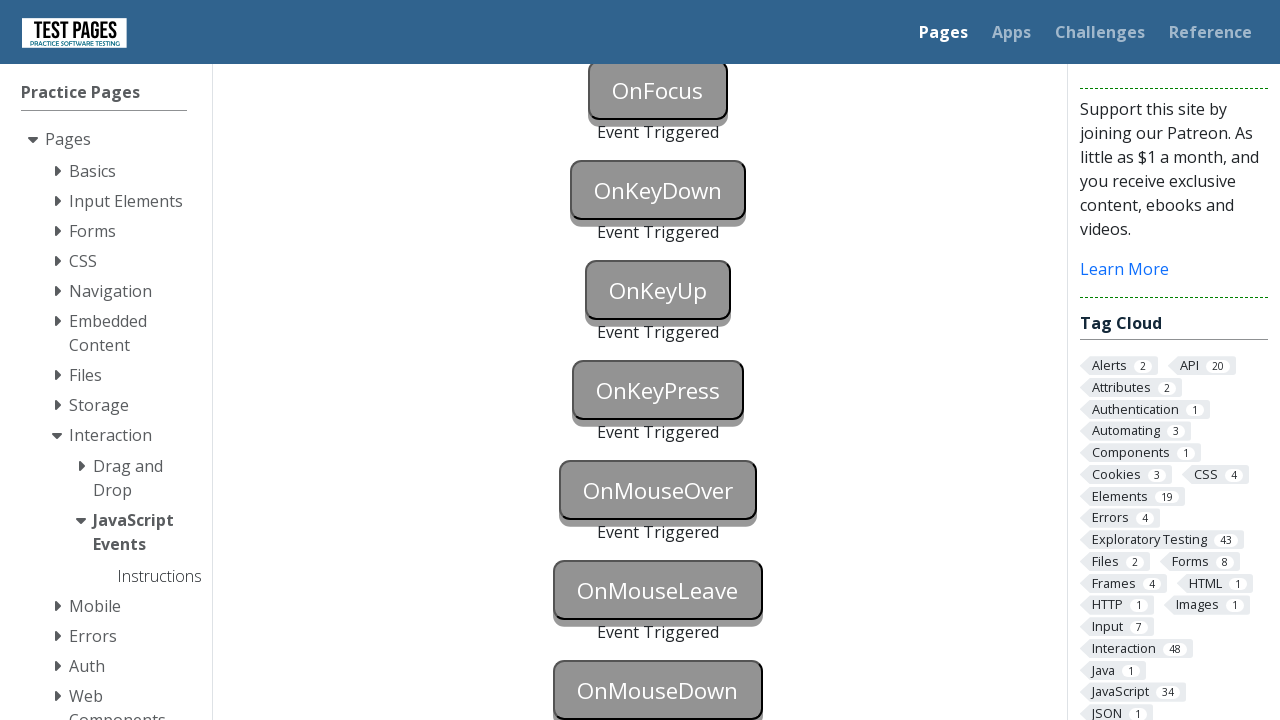

Counted triggered events: 11
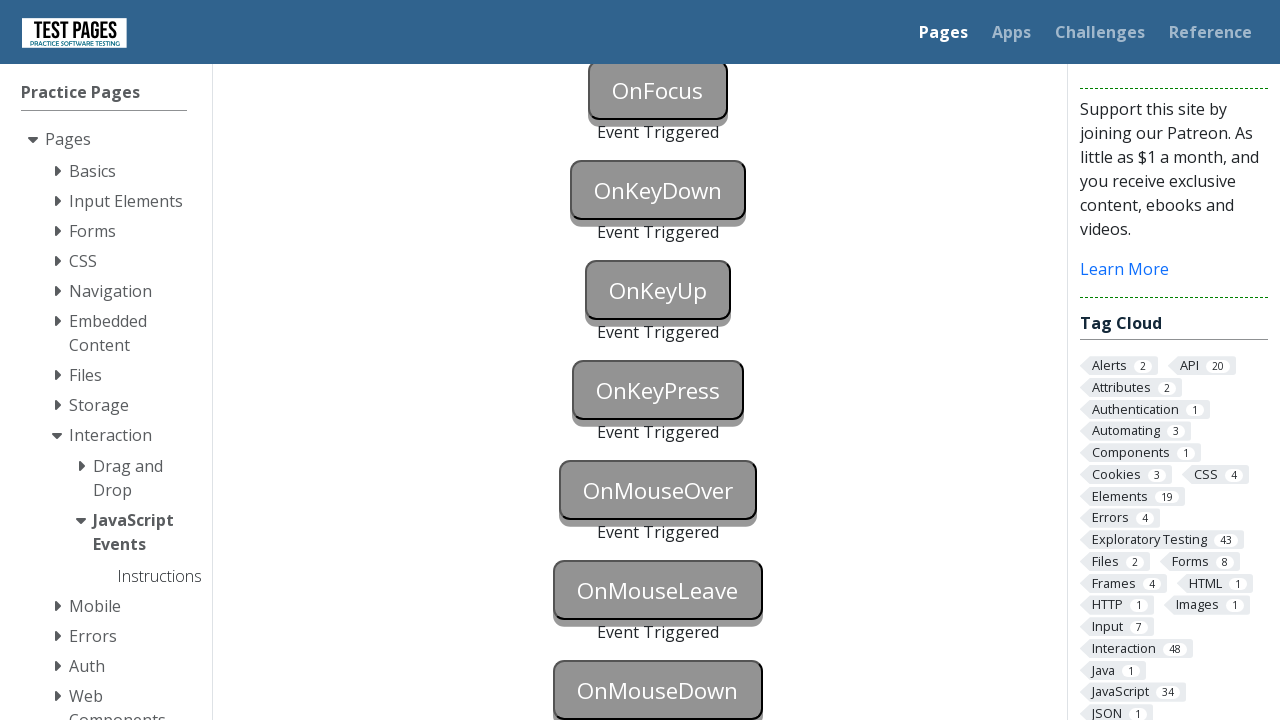

Assertion passed: all 11 events were triggered
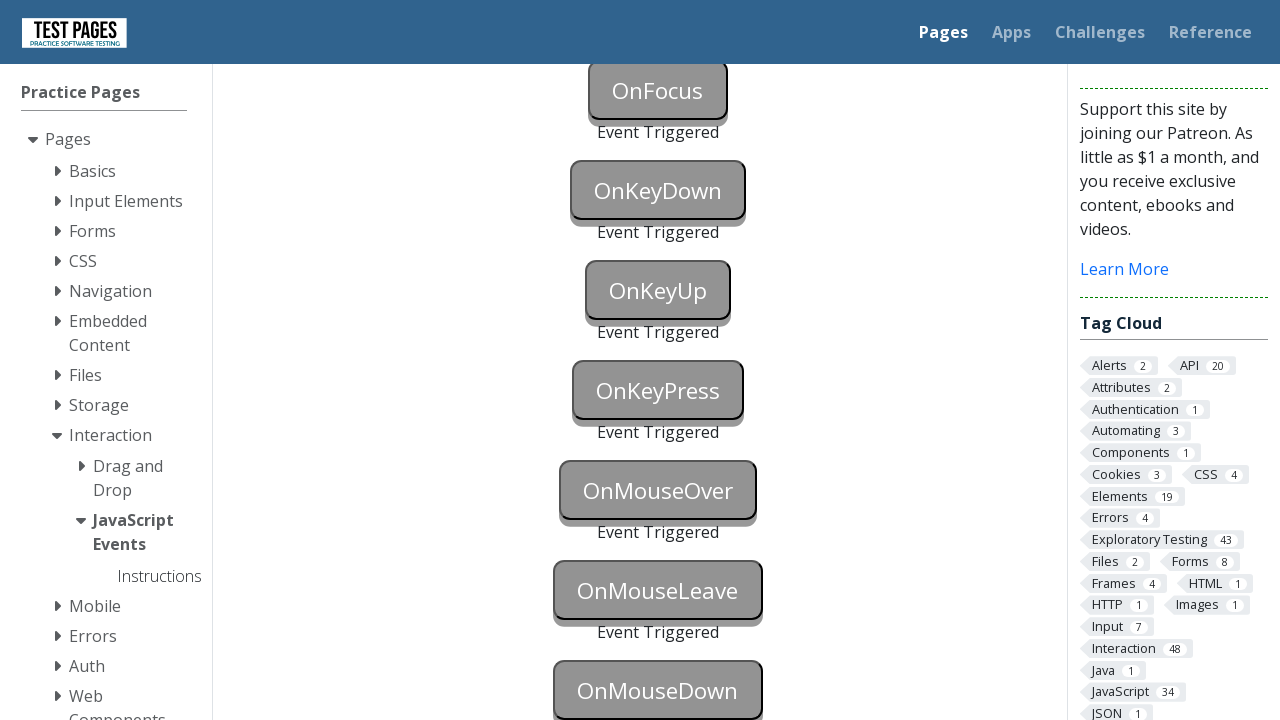

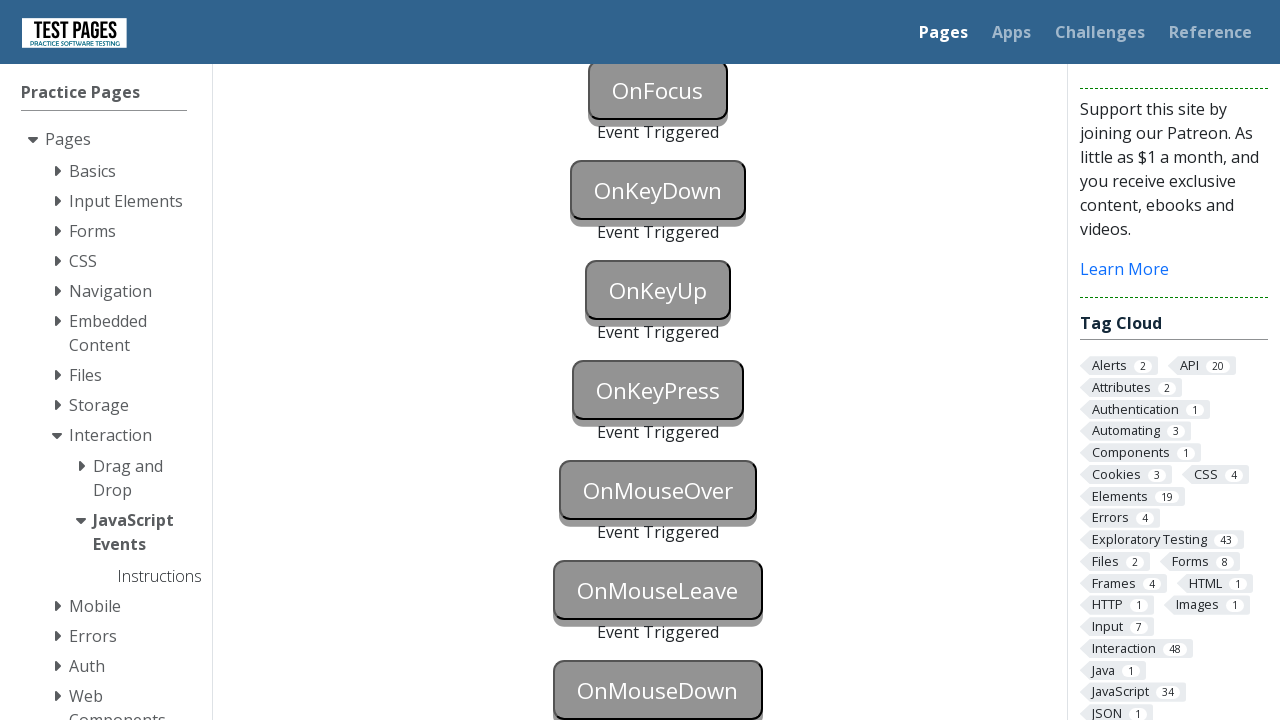